Tests search functionality on TeachEngineering website by entering a search query, verifying results load, and navigating to the next page of results.

Starting URL: https://www.teachengineering.org/k12engineering/what

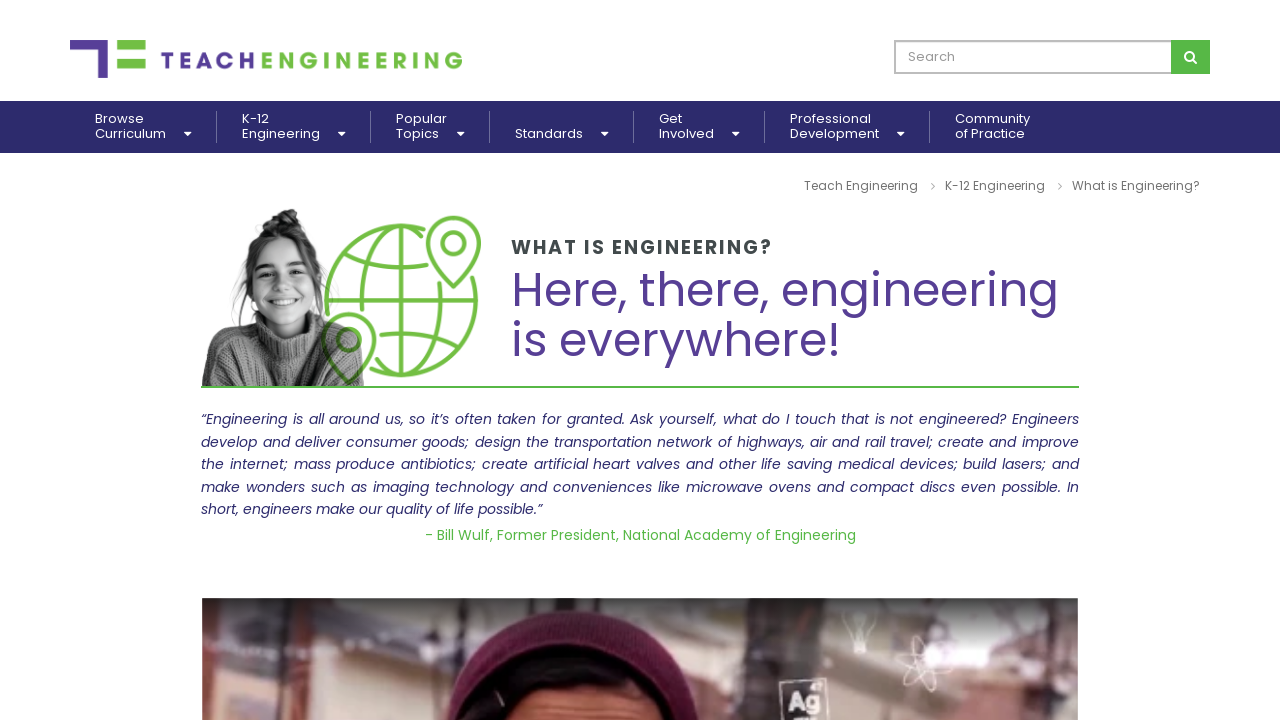

Search input field loaded
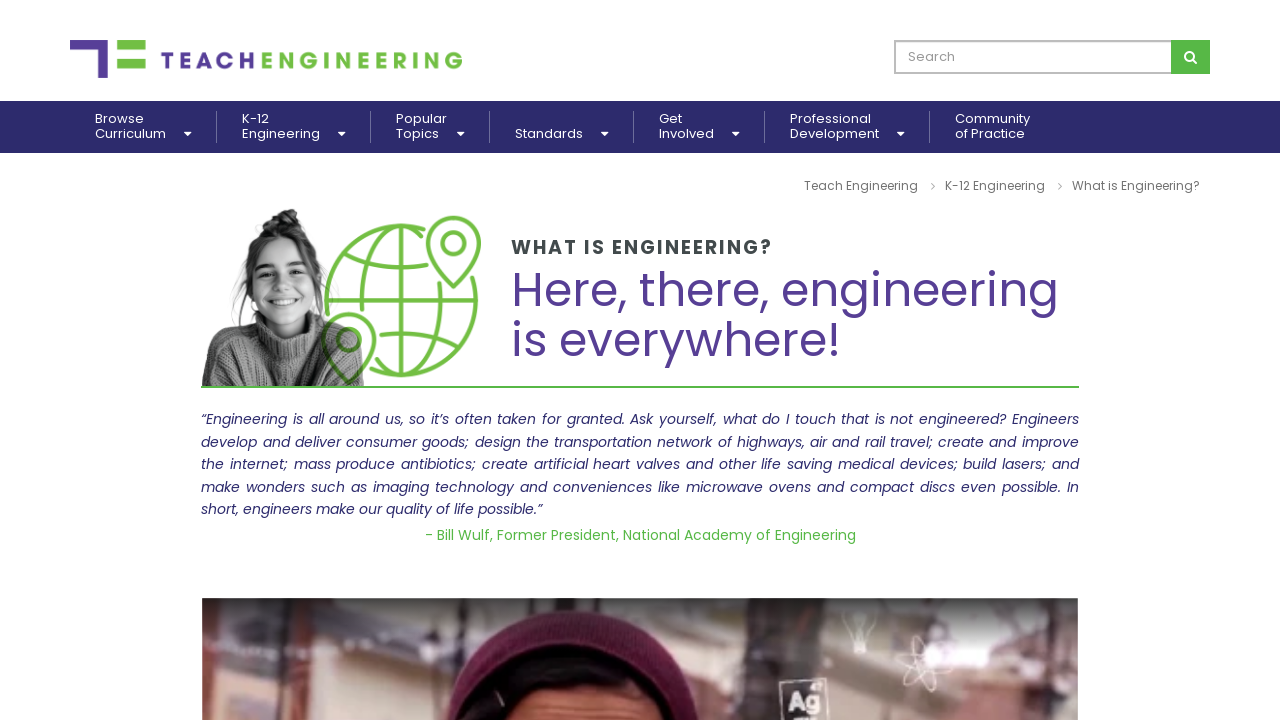

Filled search field with 'renewable energy' on input[name='q']
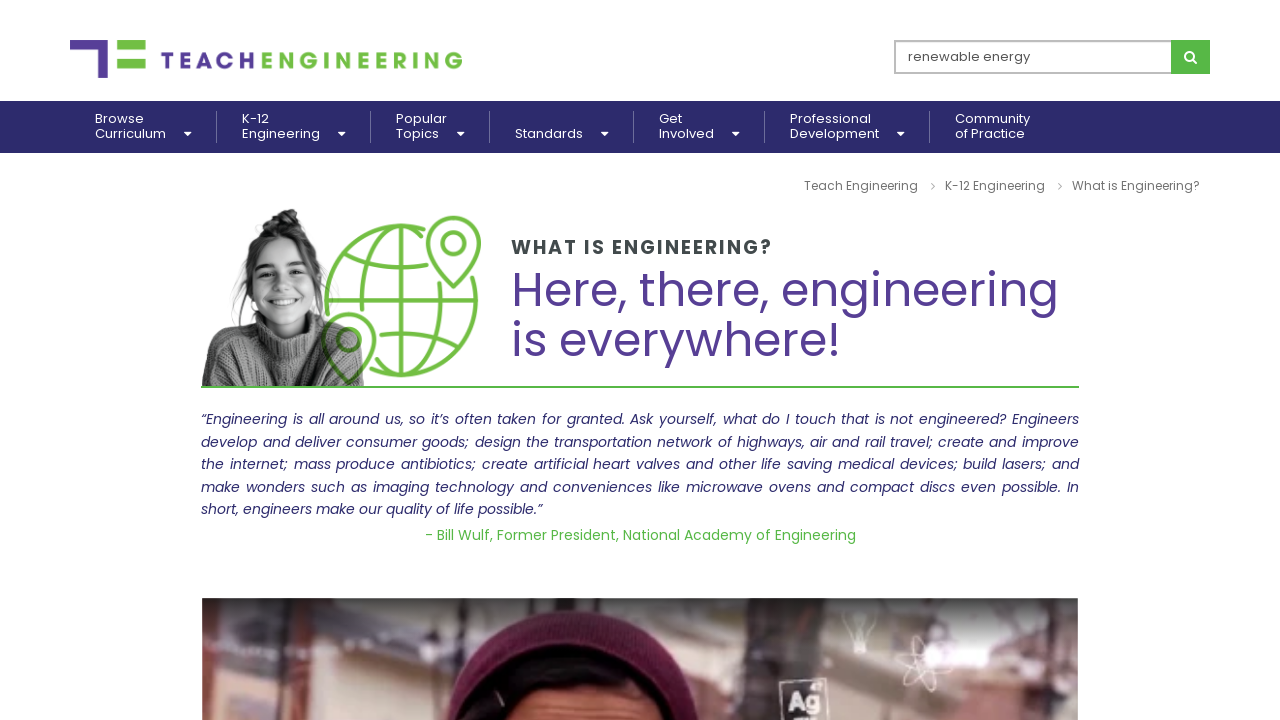

Submitted search query by pressing Enter on input[name='q']
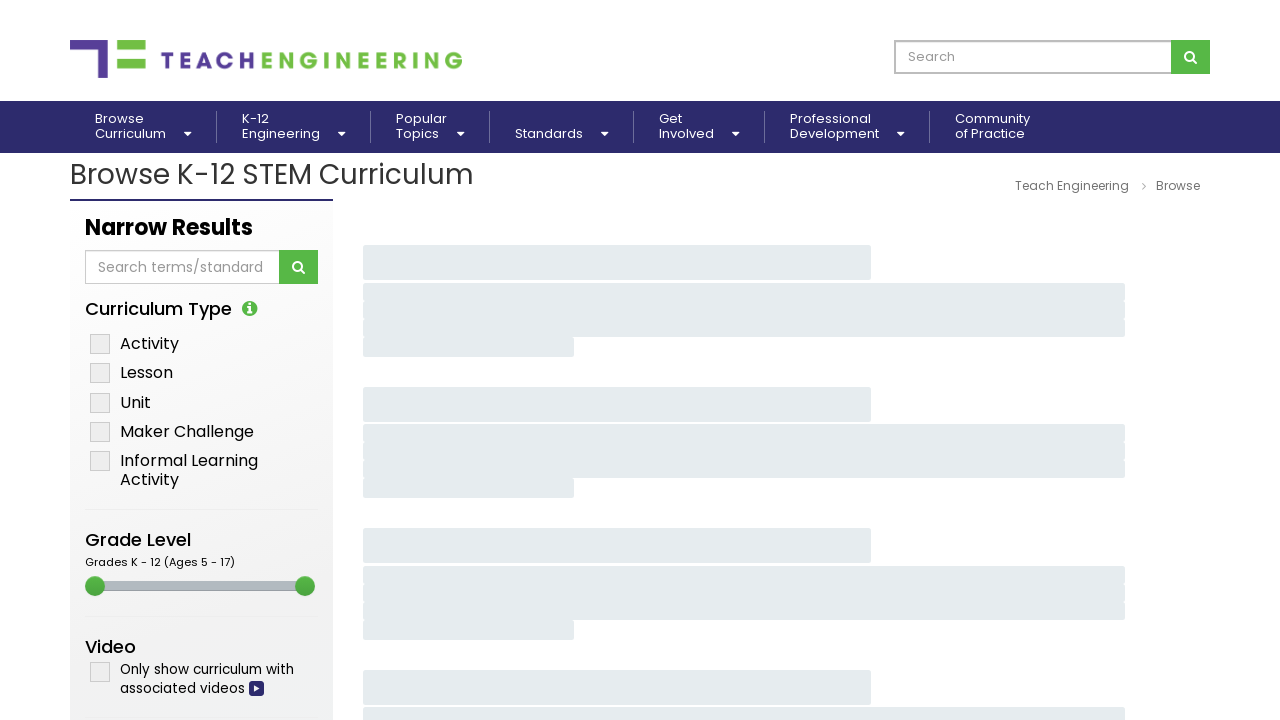

Search results table loaded on the page
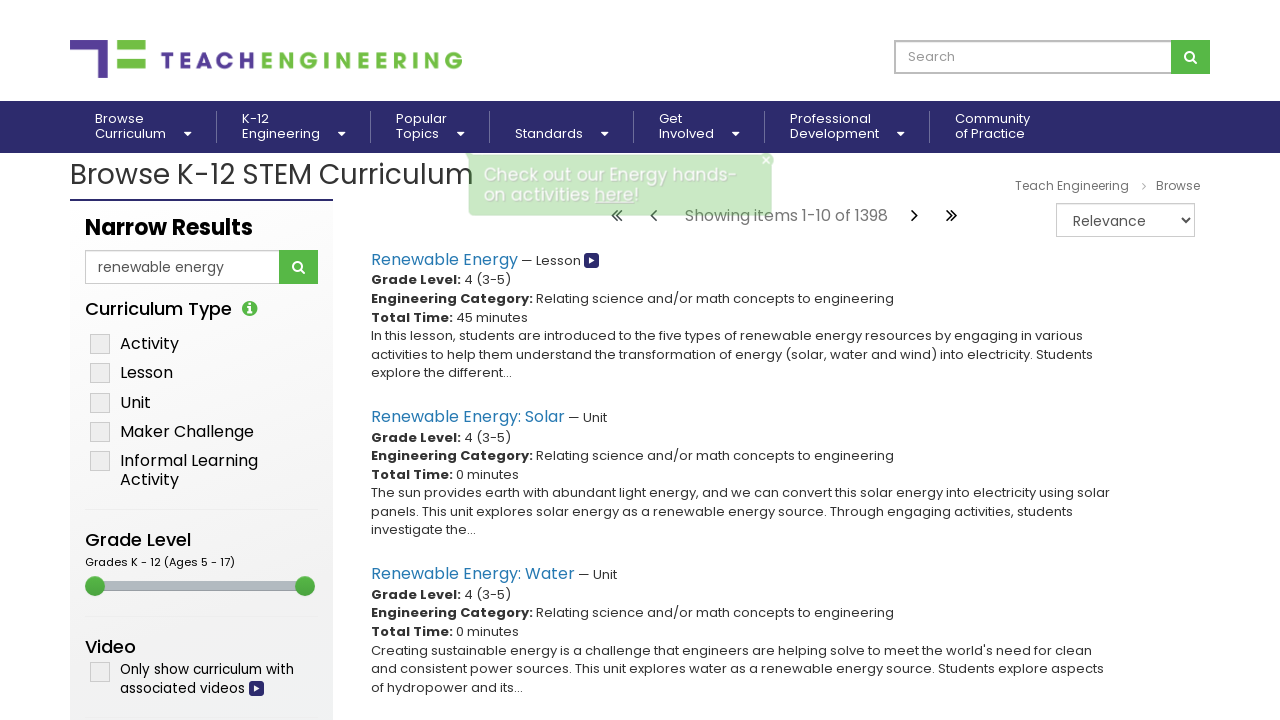

Clicked next page navigation button at (917, 217) on .text-center li:nth-child(4) a
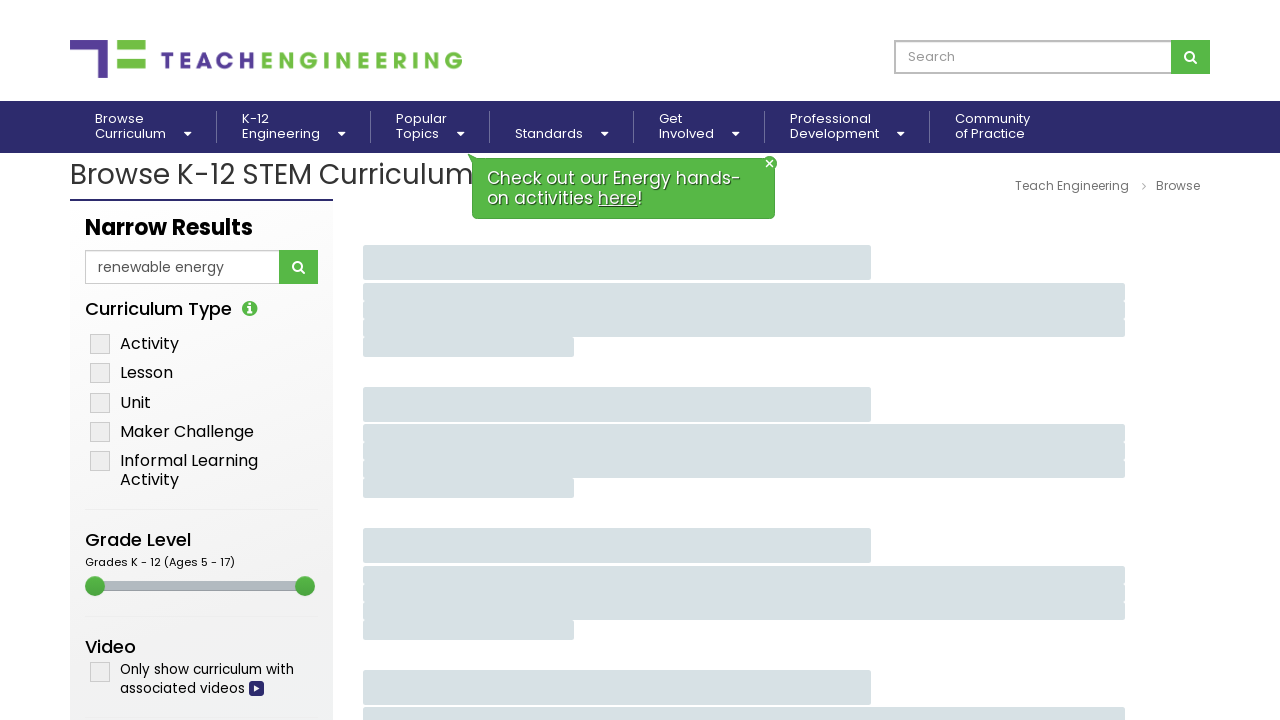

Next page search results table loaded
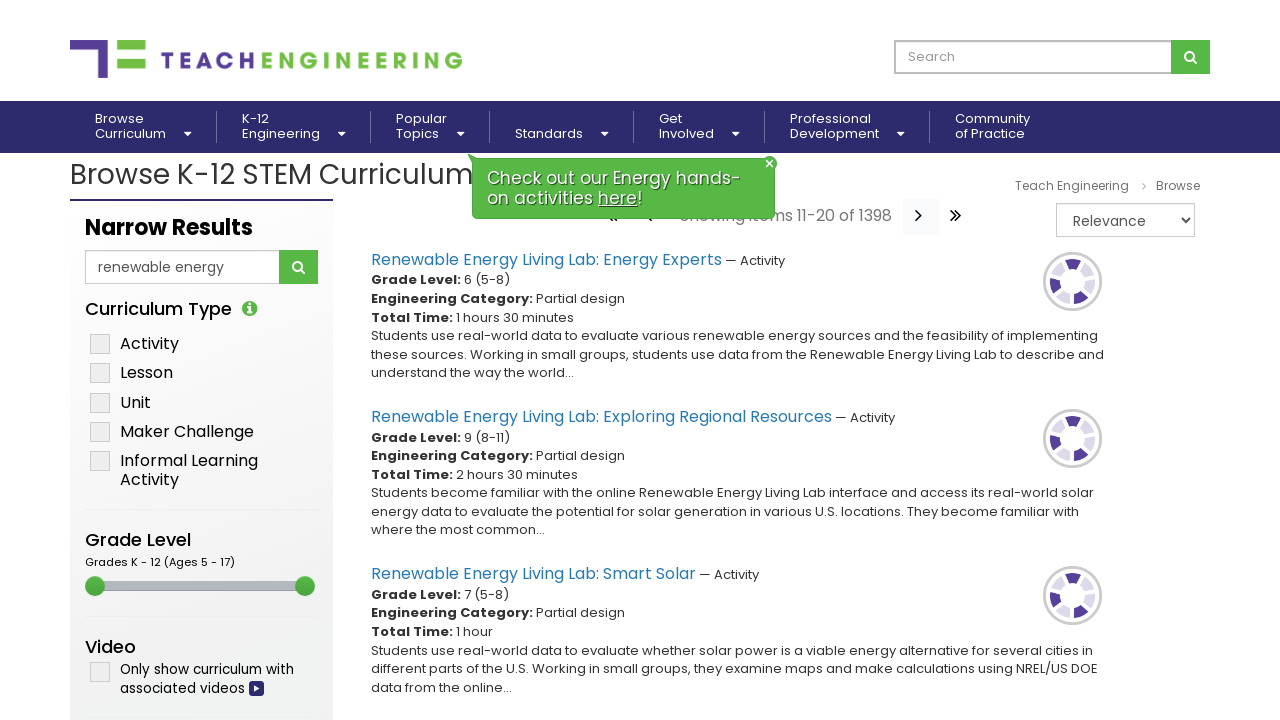

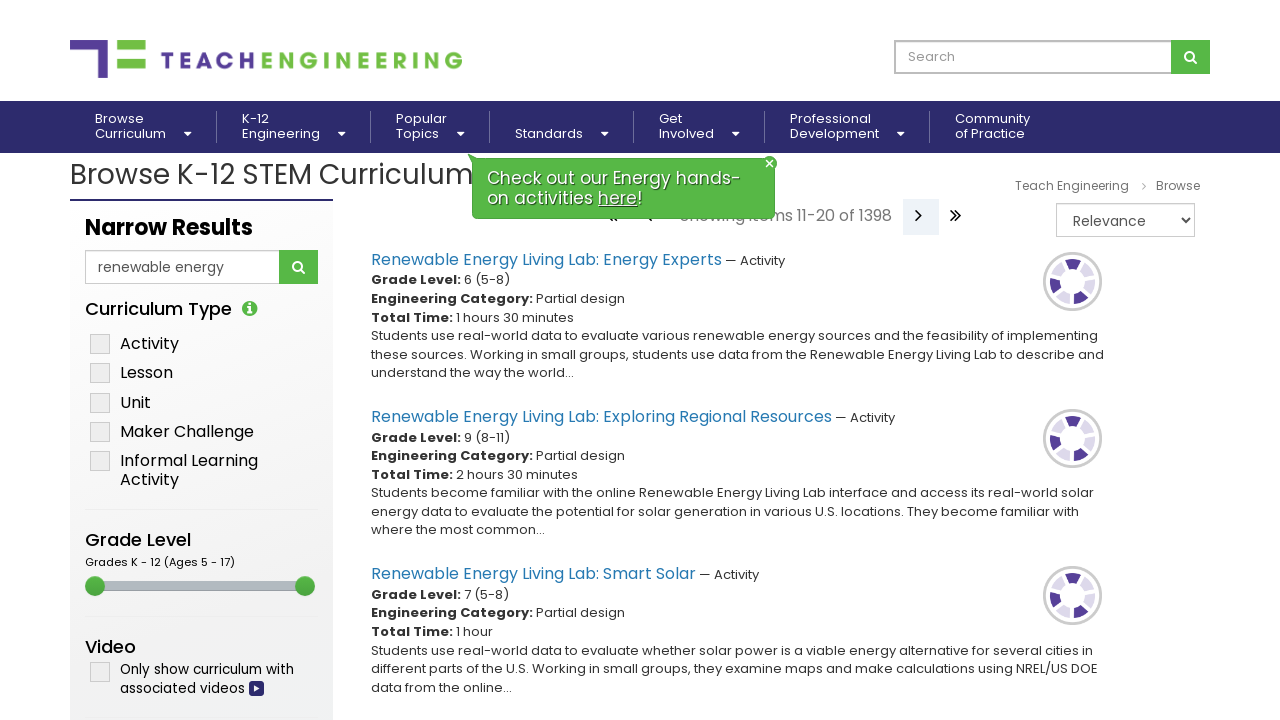